Fills out a complete form with personal information including name, job title, education level, gender, years of experience, and date, then submits the form

Starting URL: https://formy-project.herokuapp.com/form

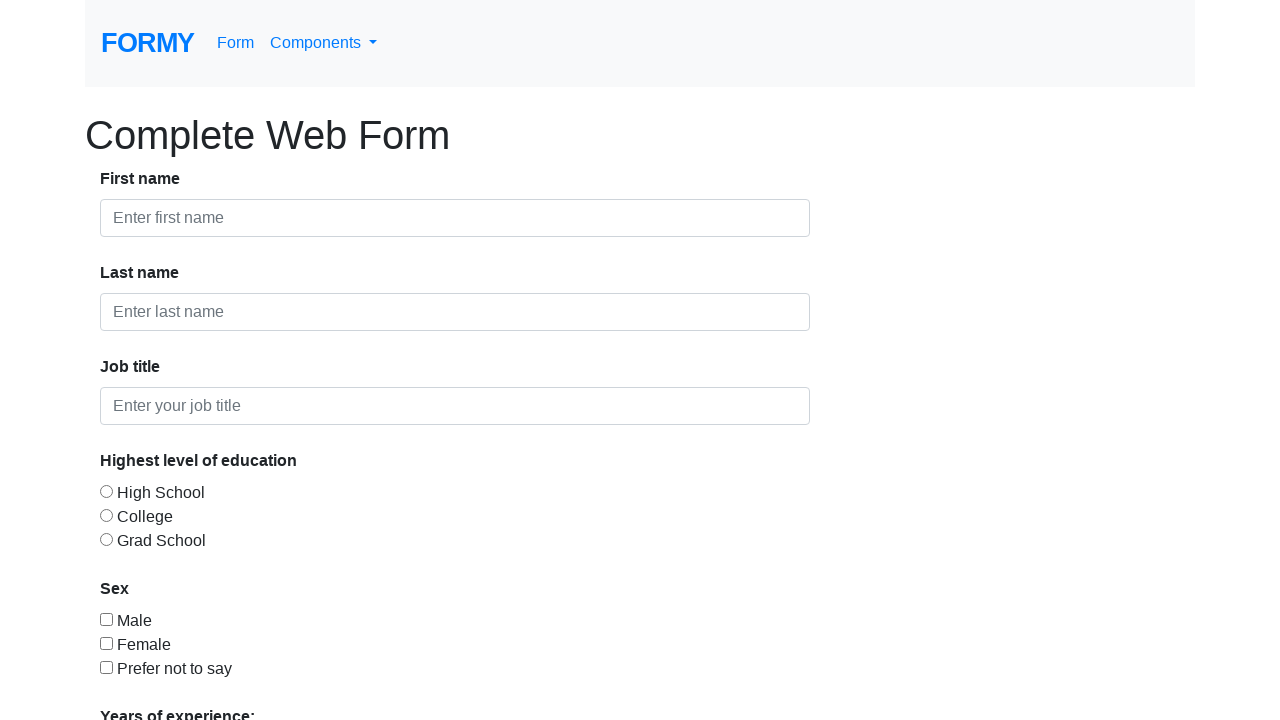

Filled first name field with 'Sutarno' on #first-name
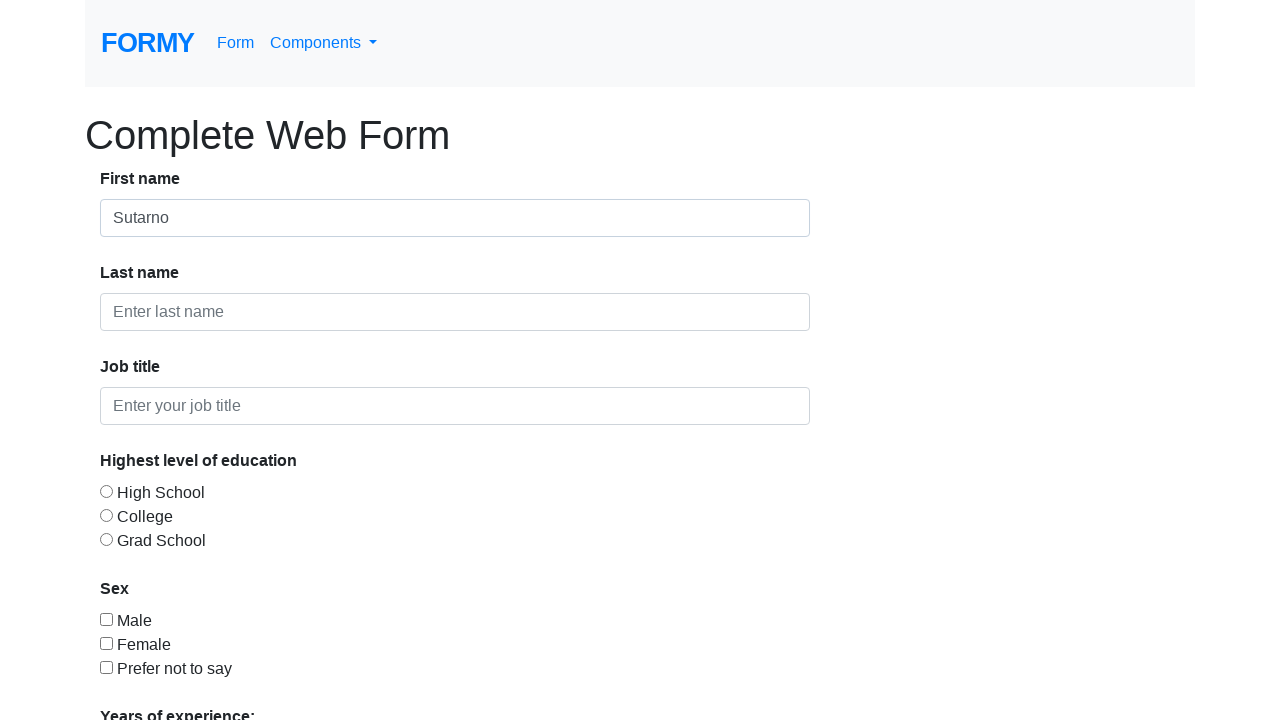

Filled last name field with 'Jukiman' on #last-name
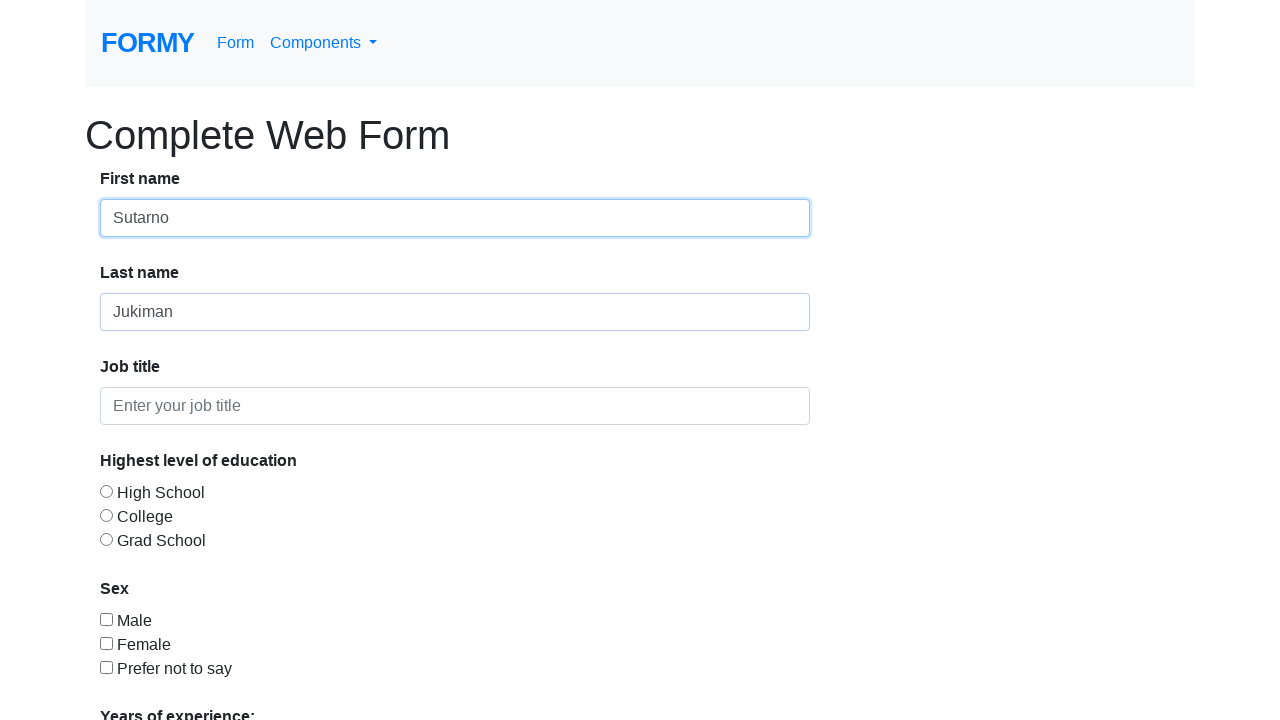

Filled job title field with 'Beternak platipus' on #job-title
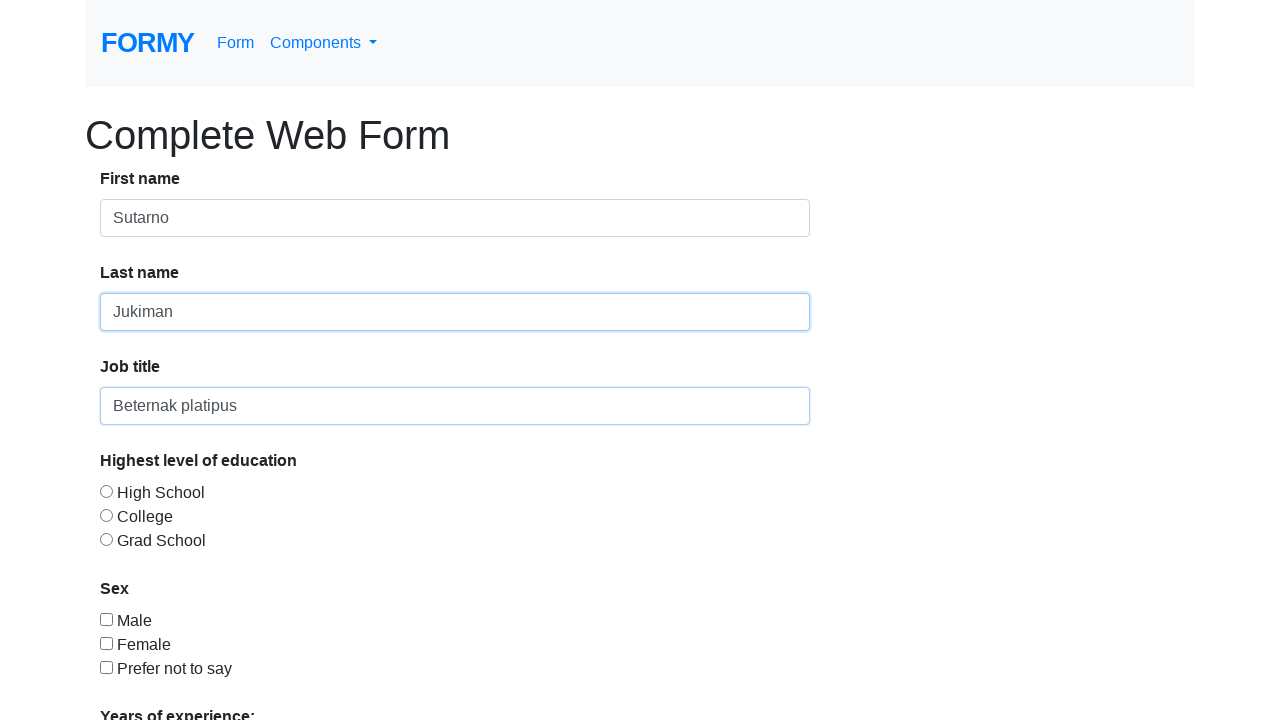

Selected education level via radio button 2 at (106, 515) on #radio-button-2
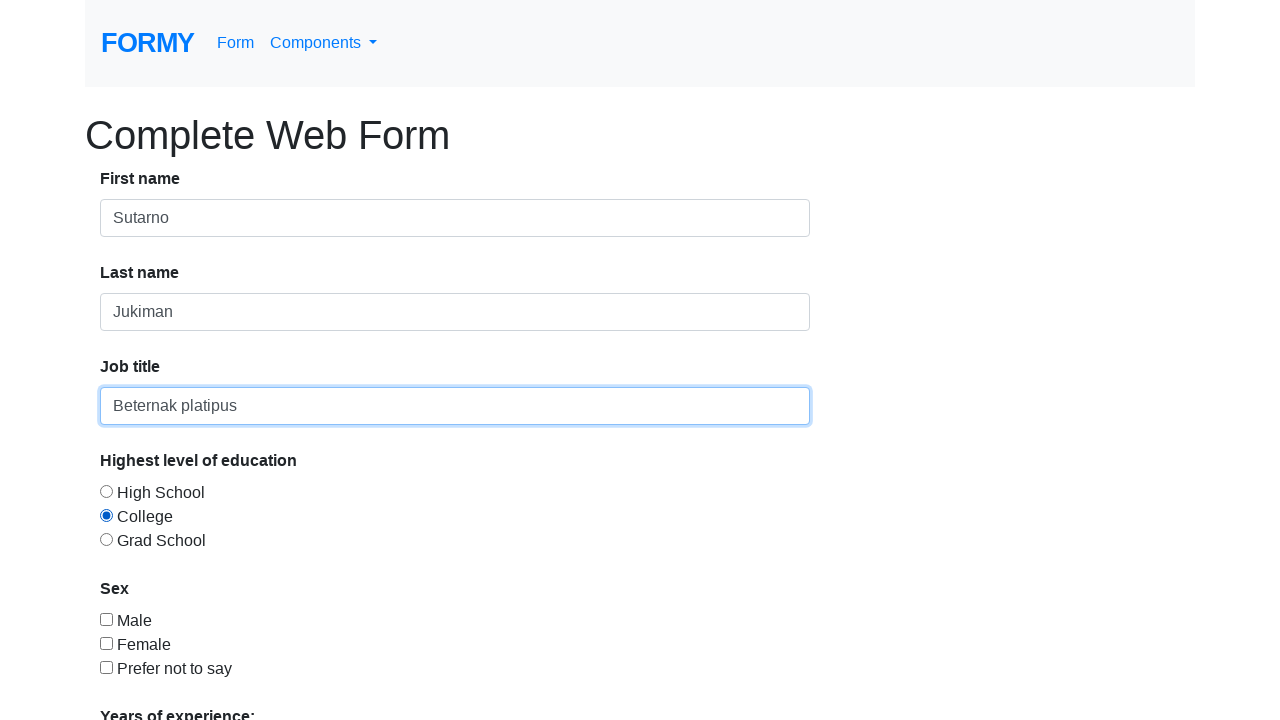

Selected gender via checkbox 1 at (106, 619) on #checkbox-1
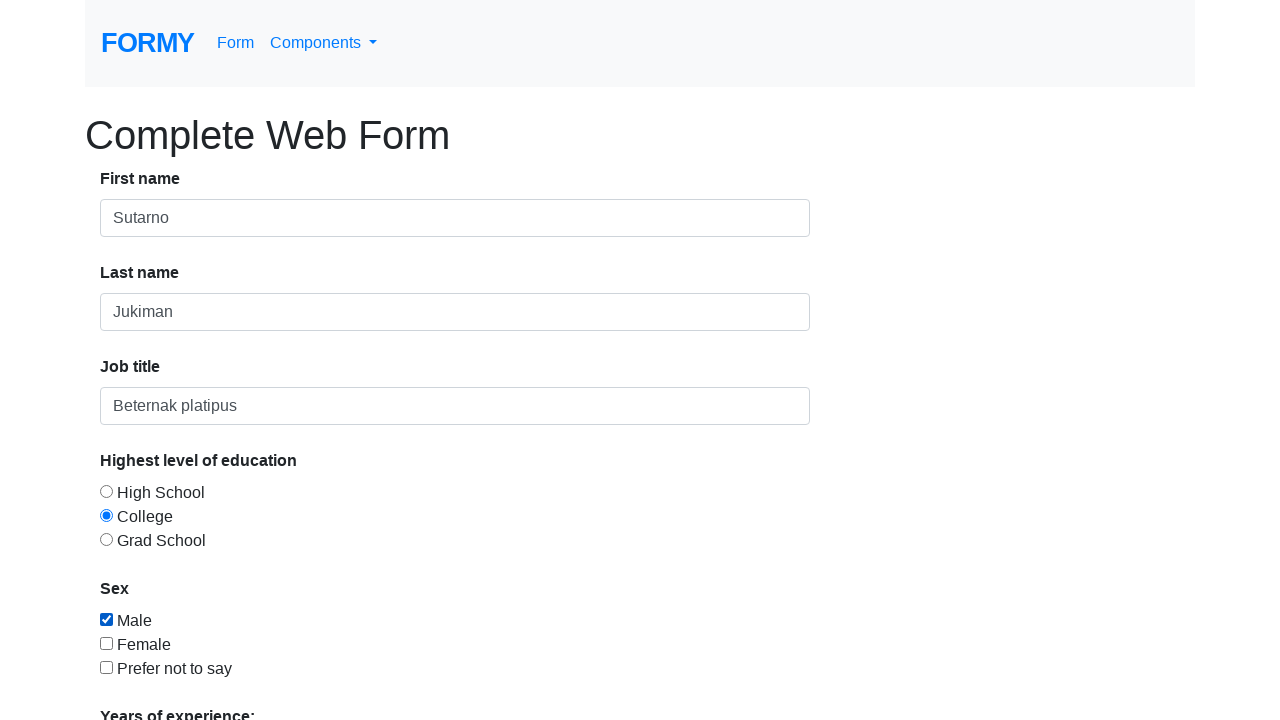

Selected 3 years of experience from dropdown on #select-menu
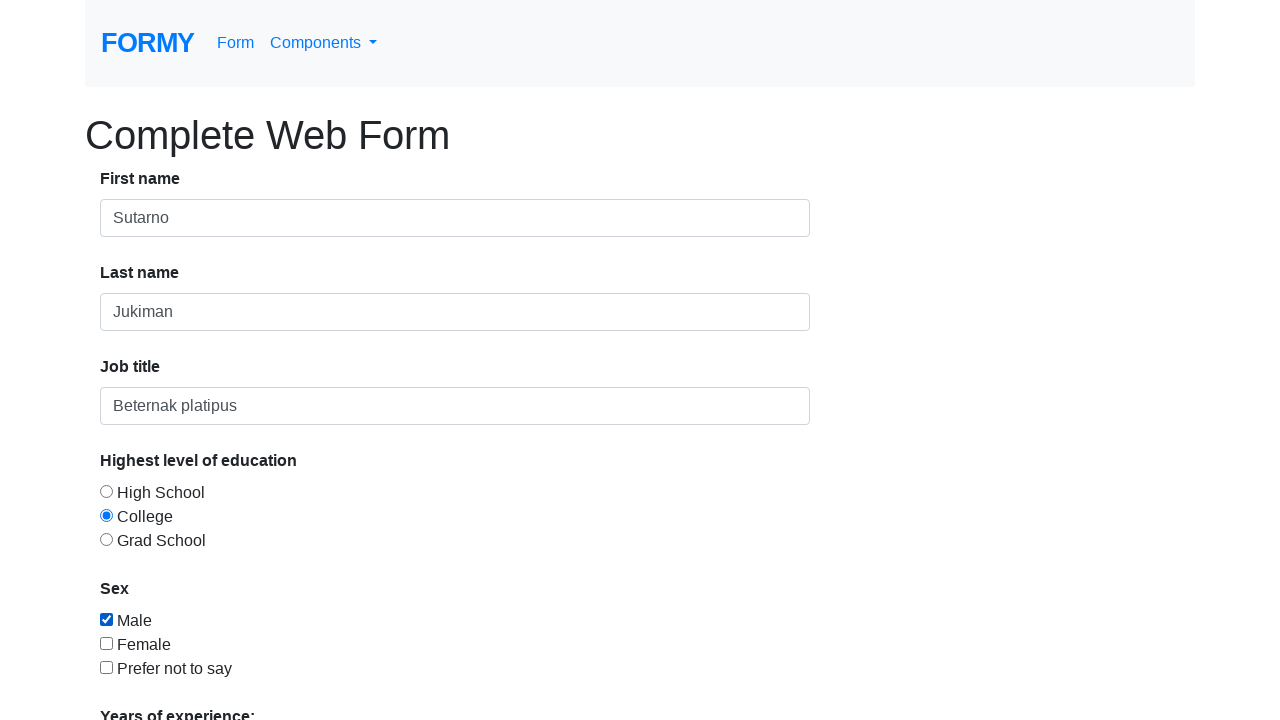

Filled datepicker field with '15/08/1995' on #datepicker
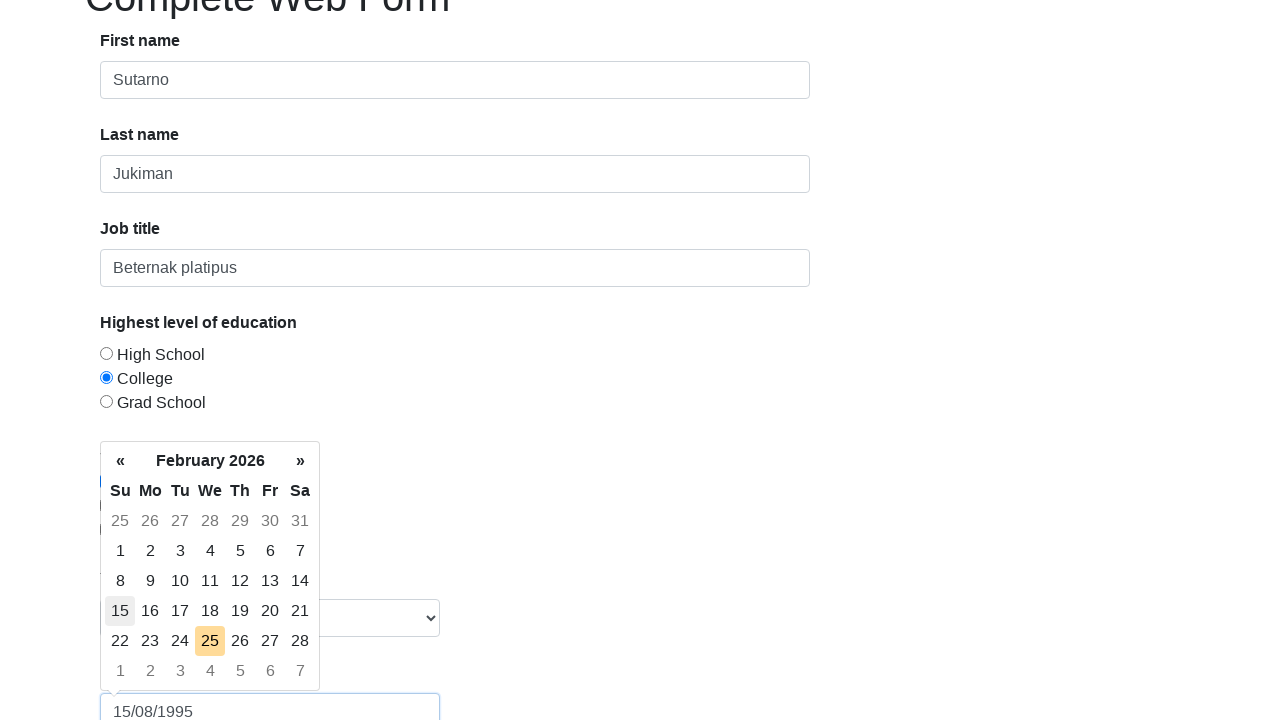

Pressed Enter on datepicker field to confirm date on #datepicker
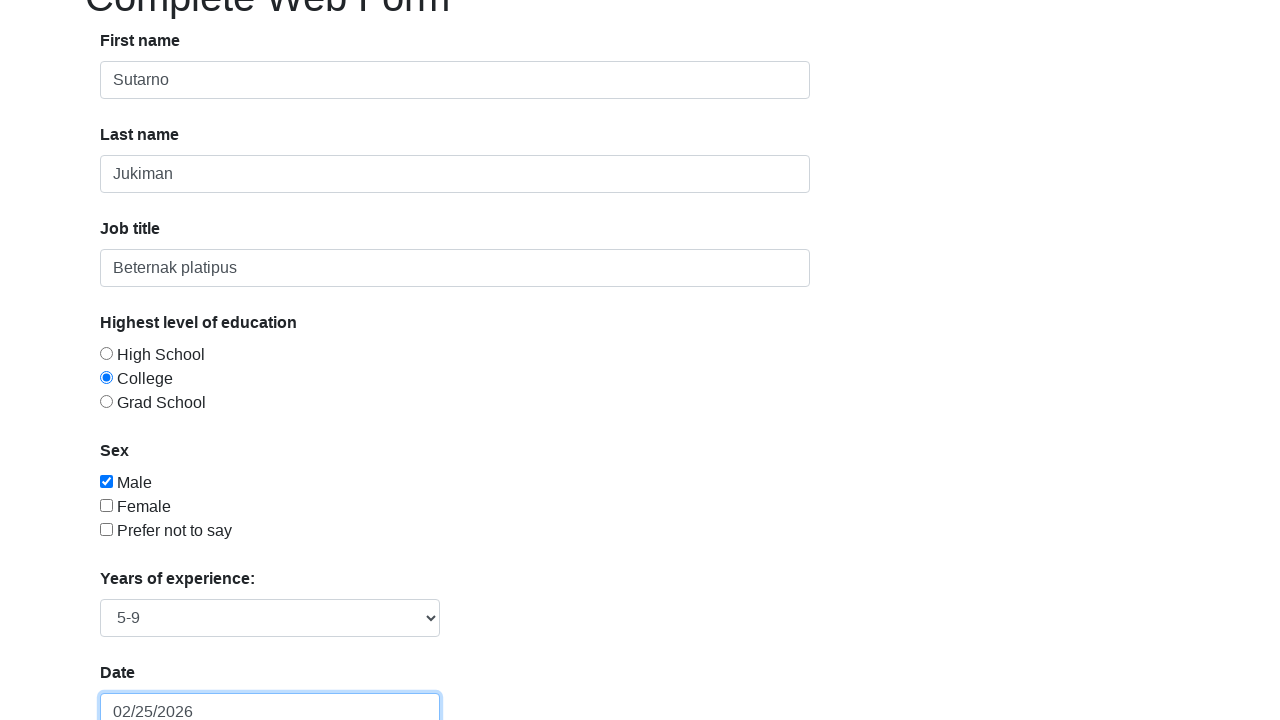

Clicked submit button to submit the form at (148, 680) on a.btn.btn-lg.btn-primary
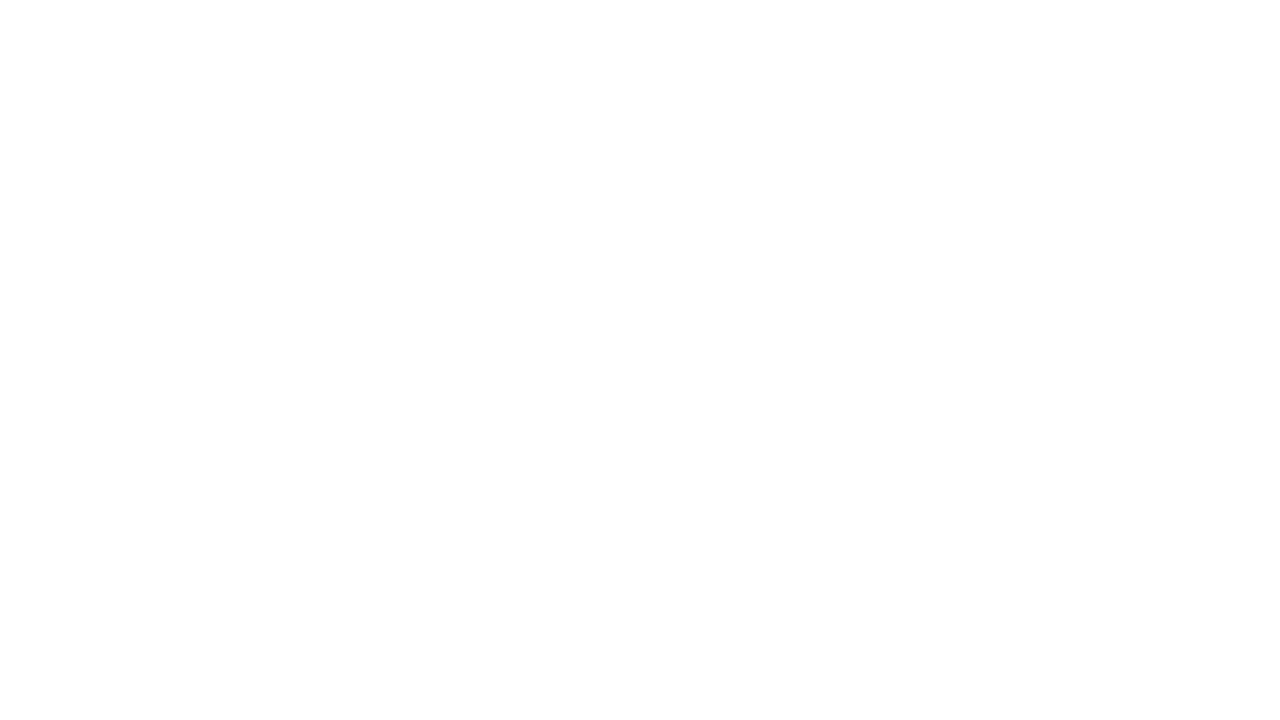

Waited for form submission to complete
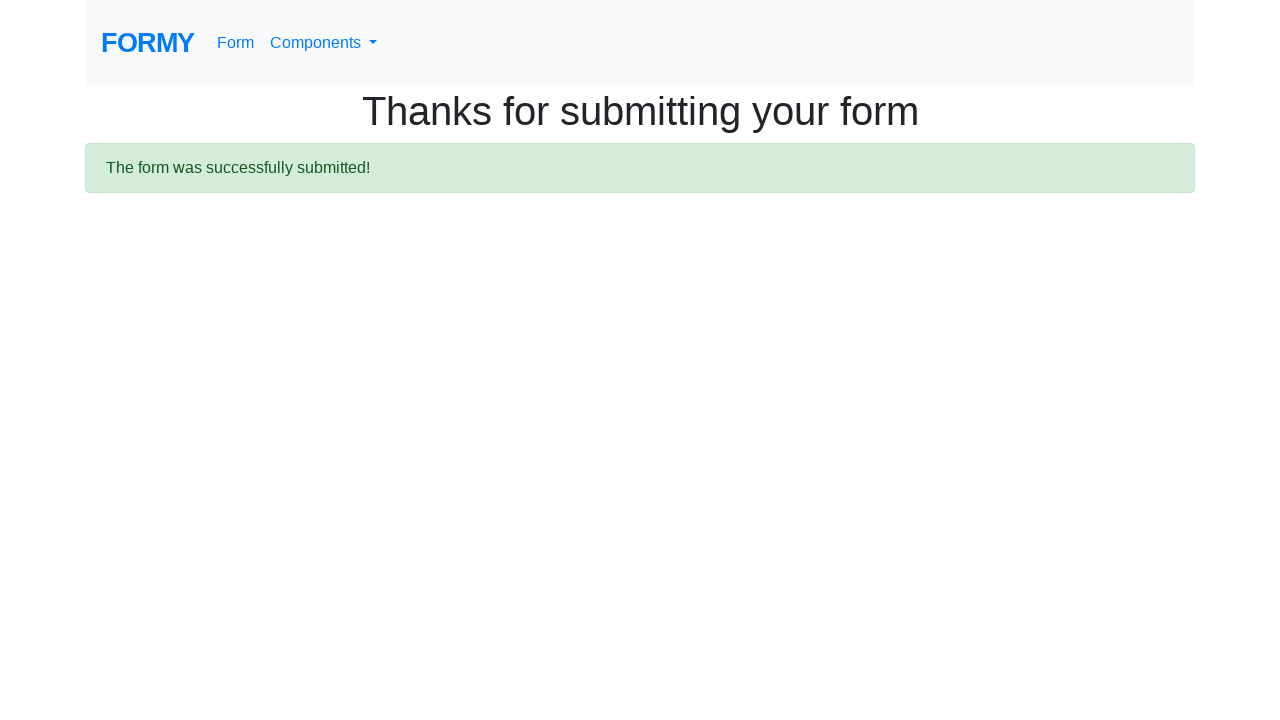

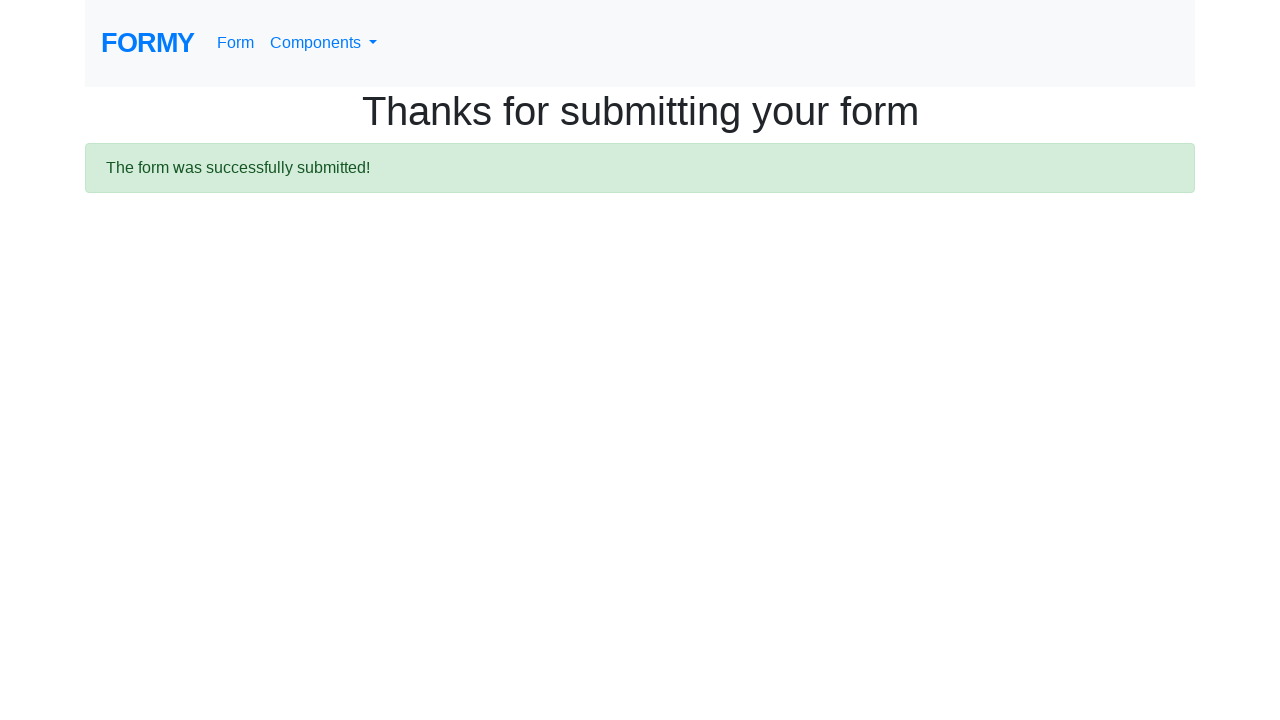